Tests file download functionality by navigating to the file download page and downloading a file, then verifying the download completed successfully.

Starting URL: https://the-internet.herokuapp.com/

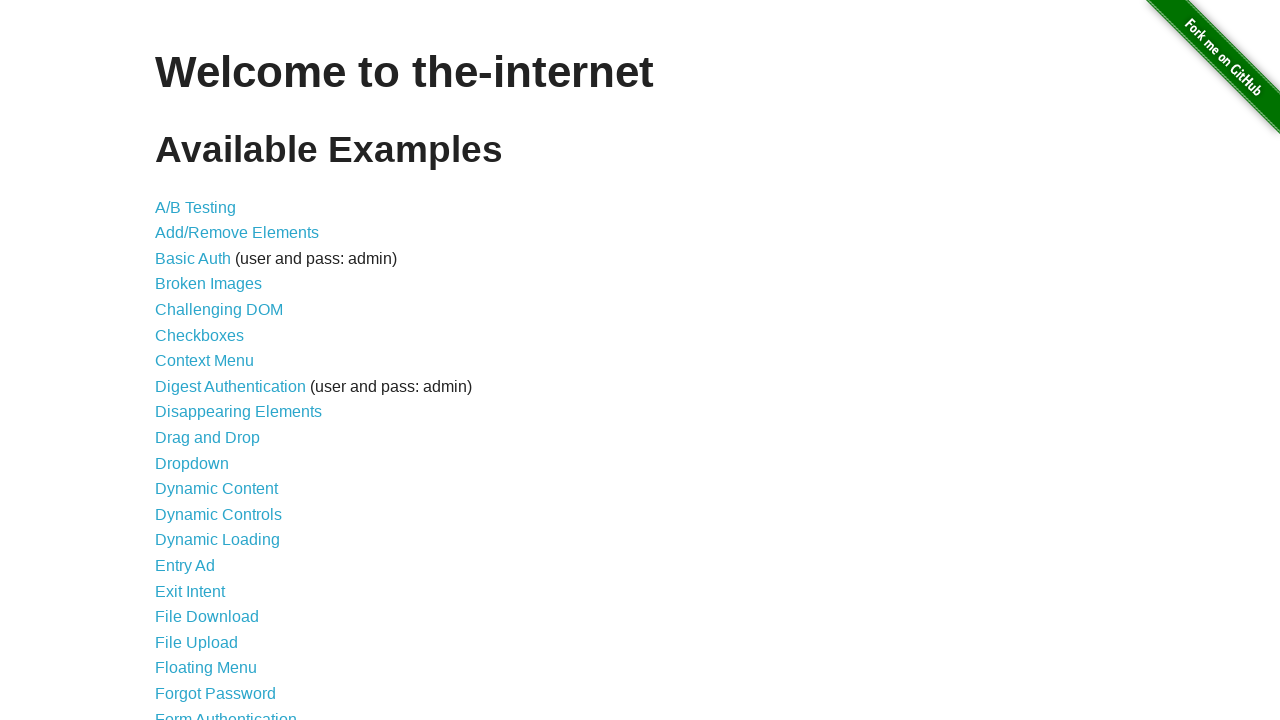

Clicked on File Download link from homepage at (207, 617) on a[href='/download']
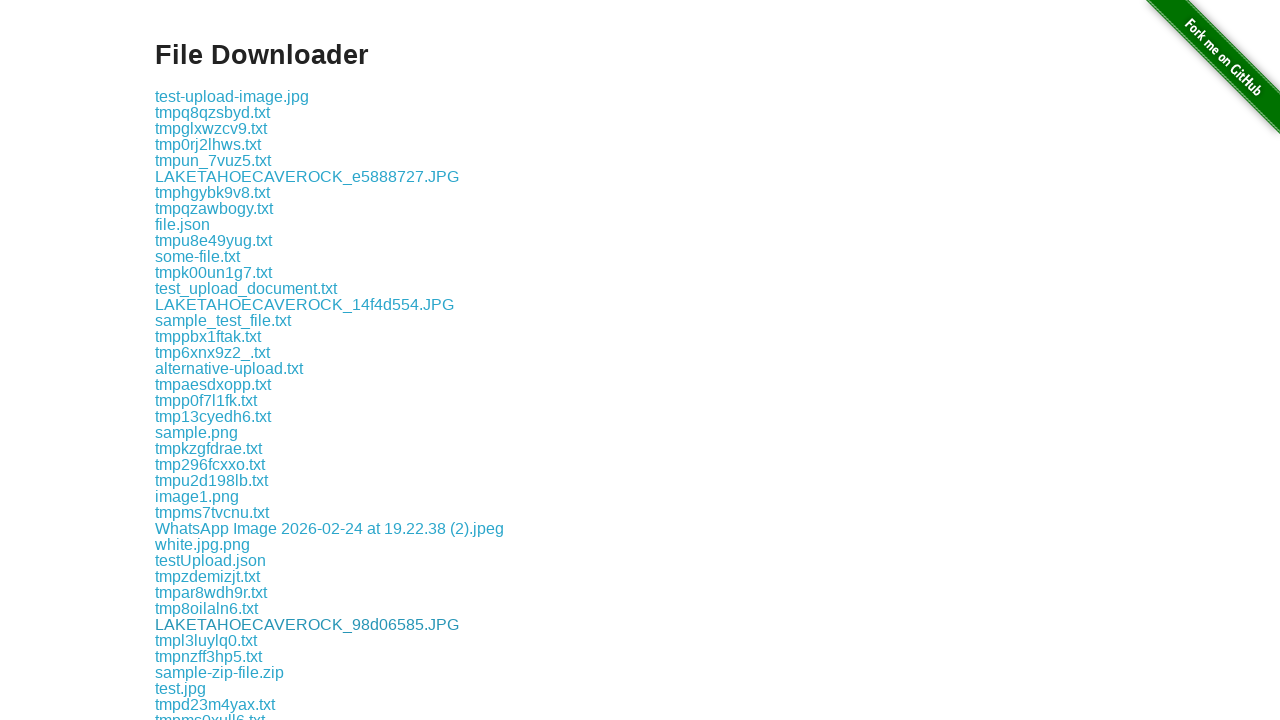

File Downloader page loaded and h3 selector appeared
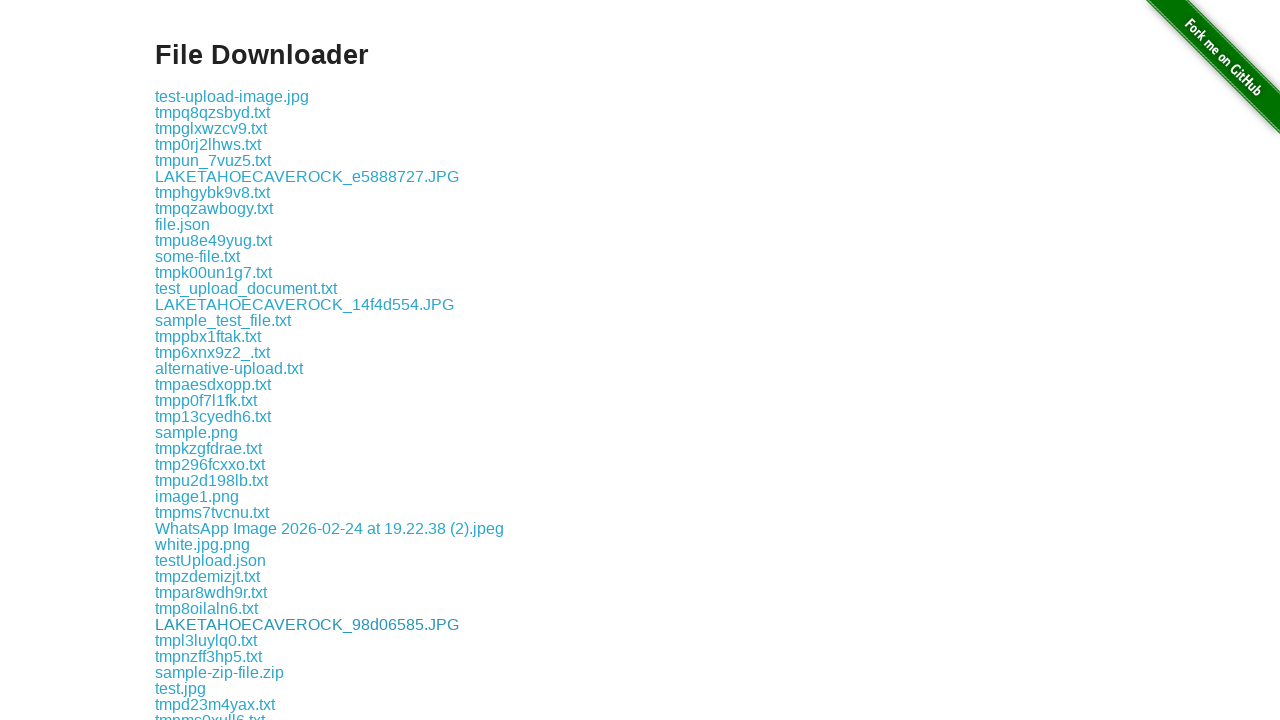

Verified page title is 'File Downloader'
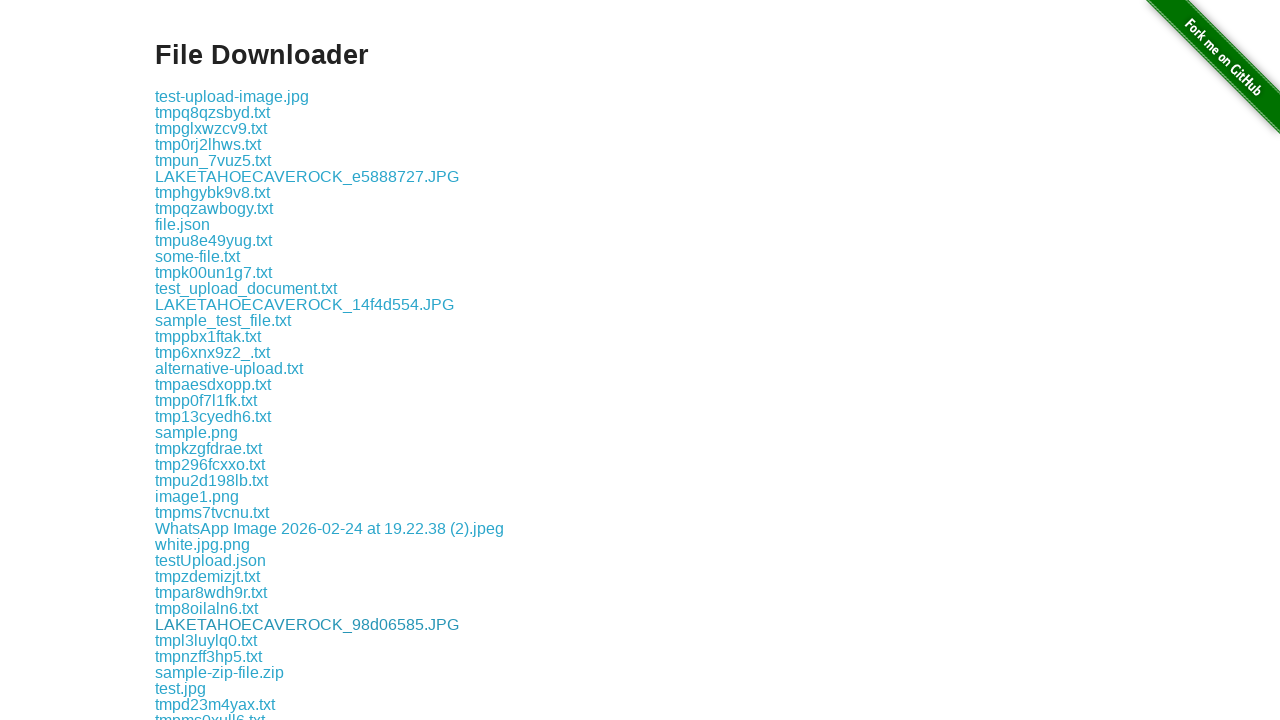

Verified that downloadable files exist on the page
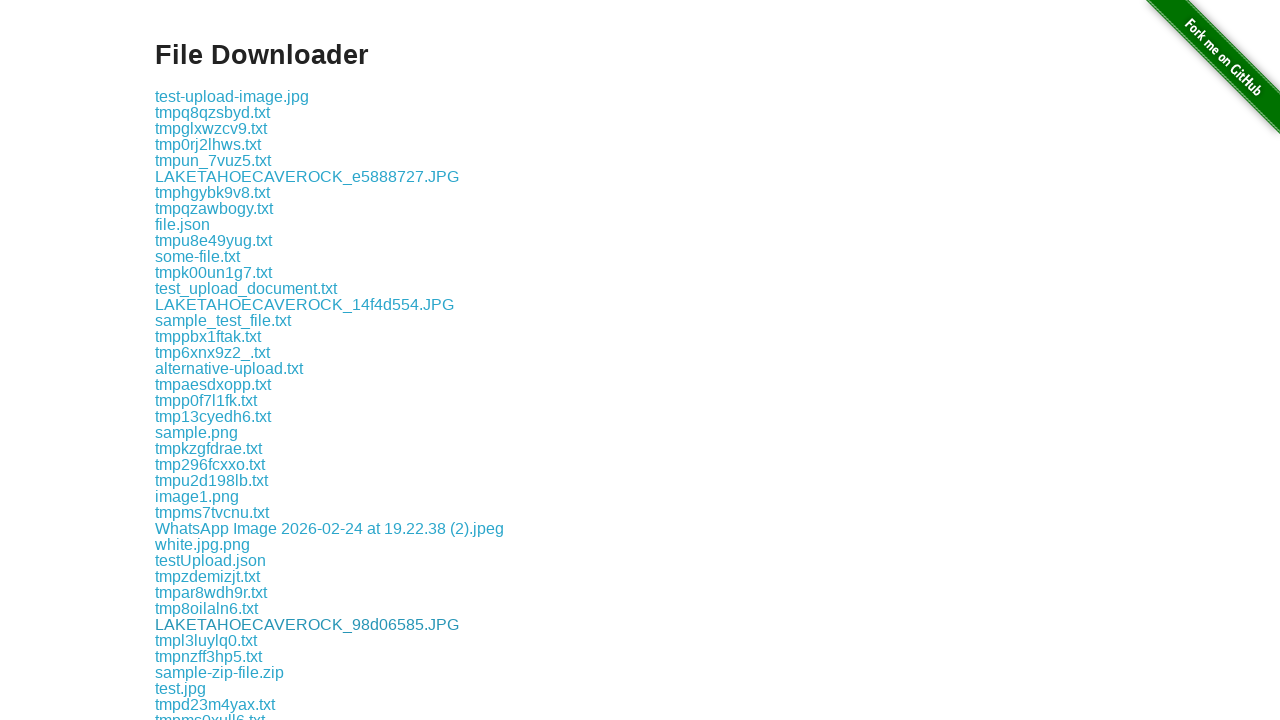

Clicked on first downloadable file to initiate download at (232, 96) on .example a >> nth=0
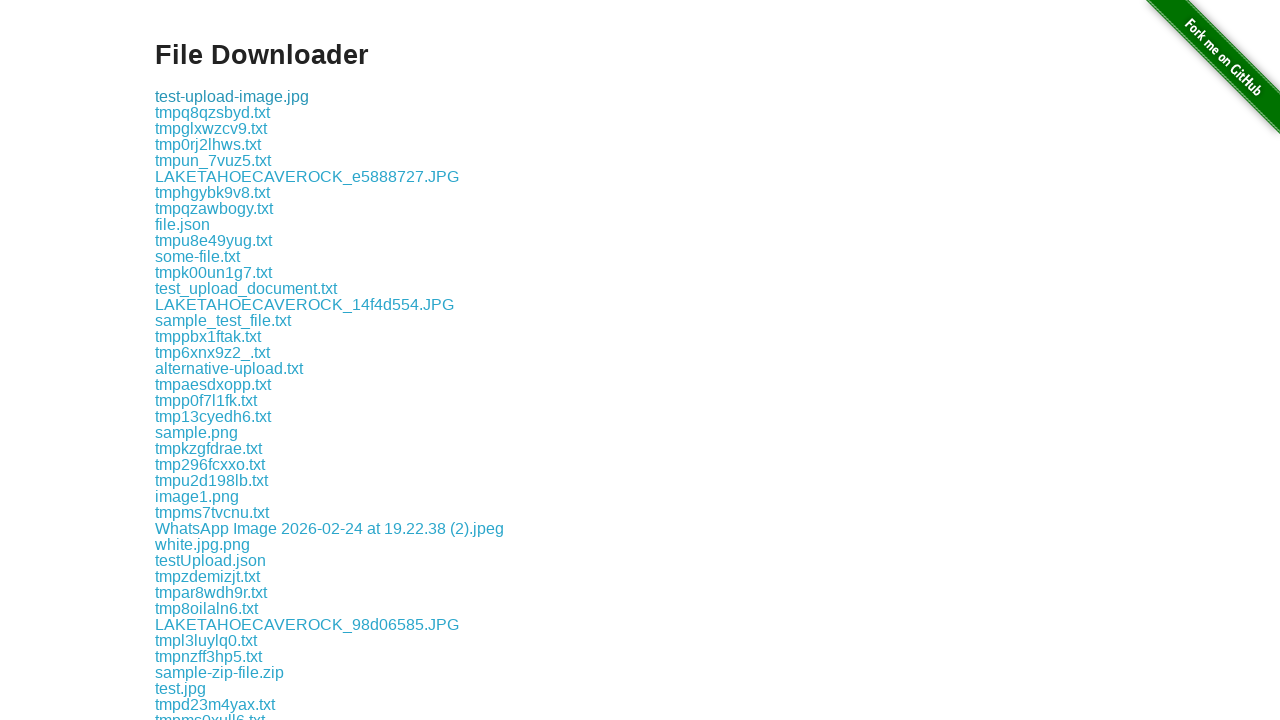

Verified that download started with suggested filename
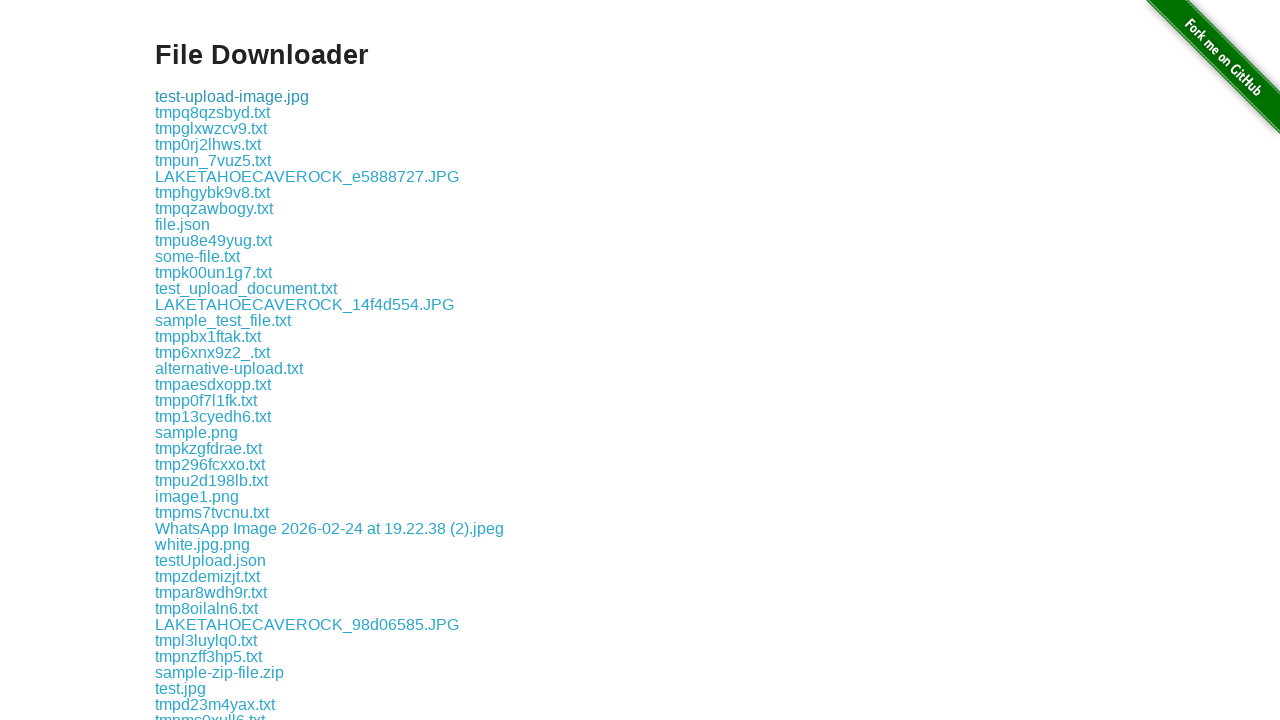

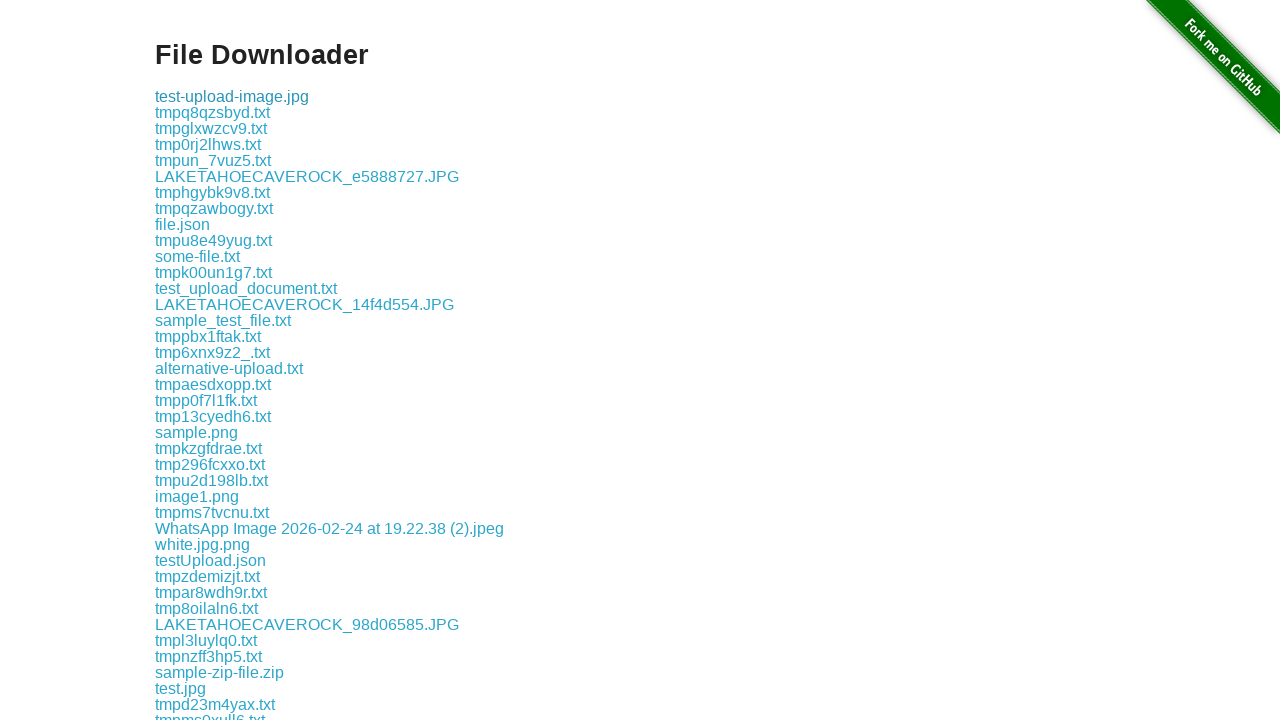